Tests navigation to the Book Store Application section of DemoQA by clicking on the Book Store card

Starting URL: https://demoqa.com/

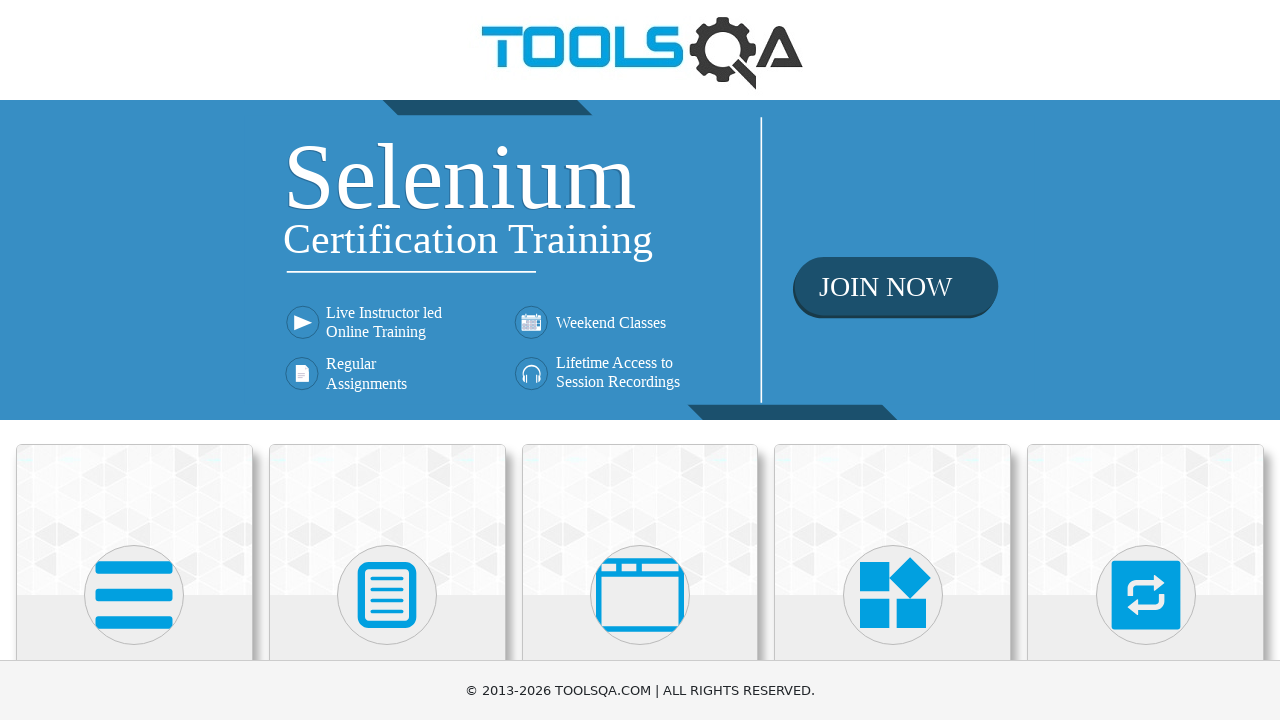

Clicked on Book Store Application card at (134, 461) on xpath=//h5[contains(text(),'Book Store Application')]
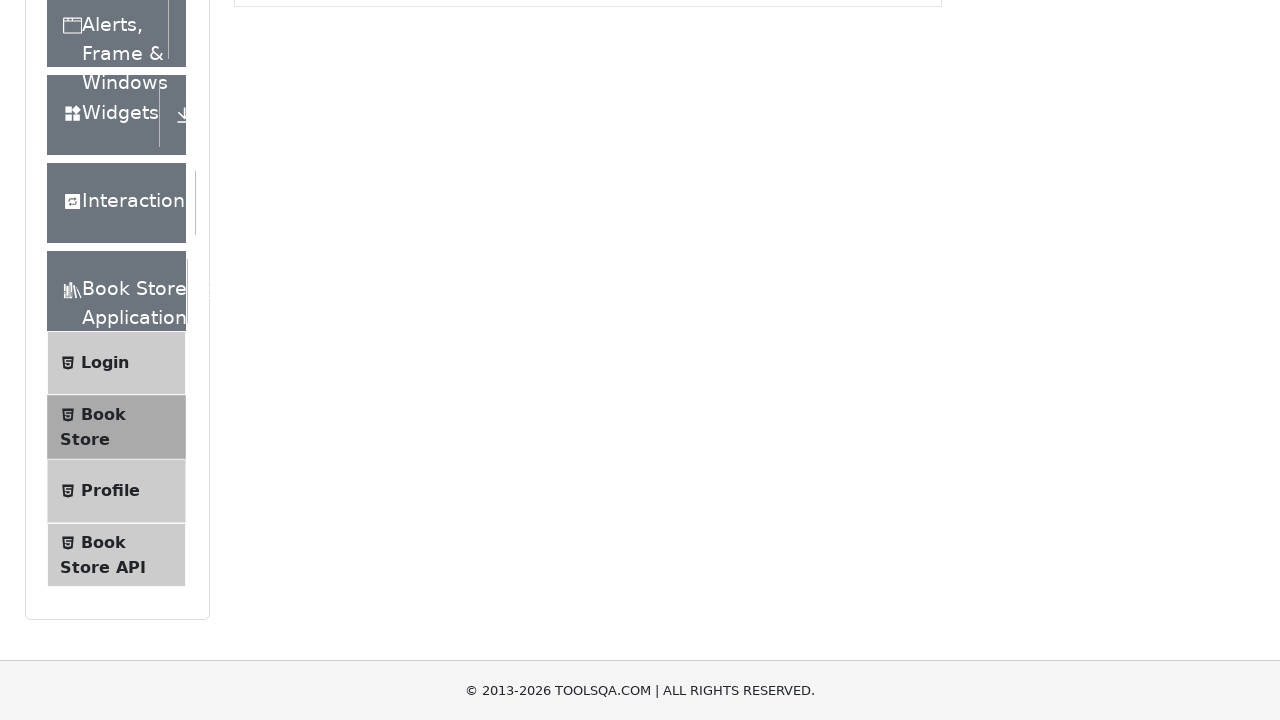

Book Store Application section loaded successfully
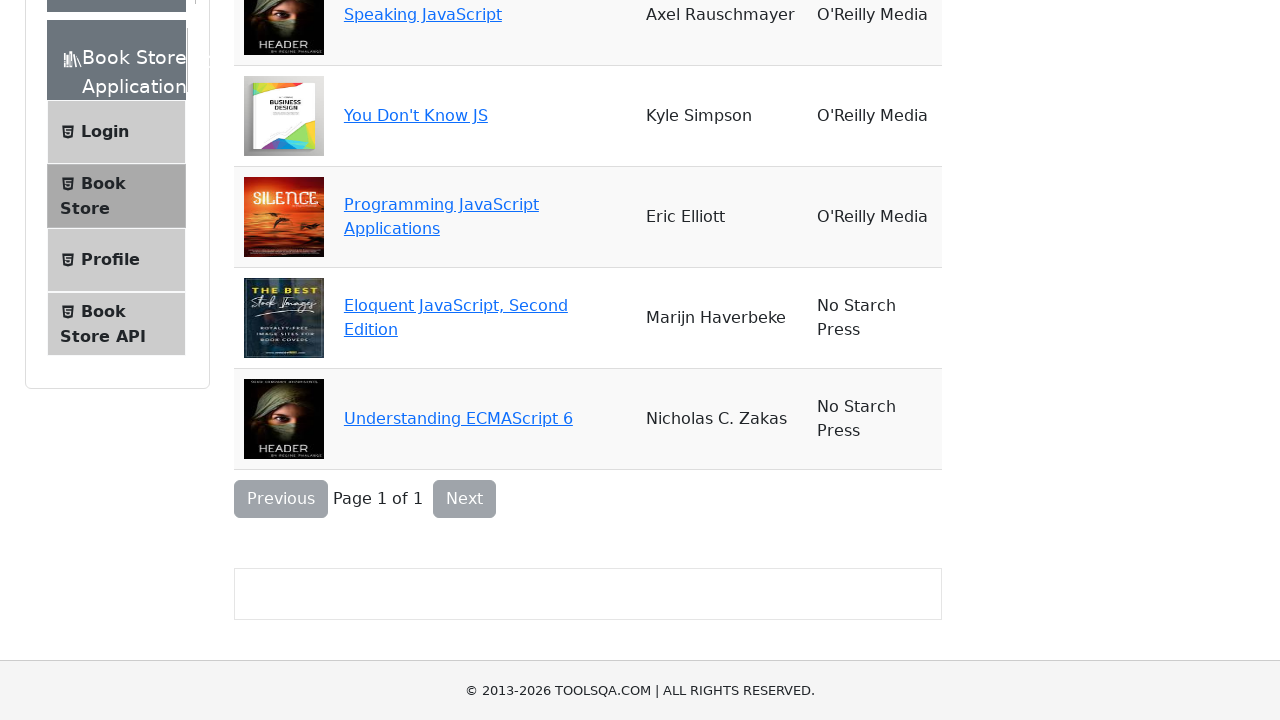

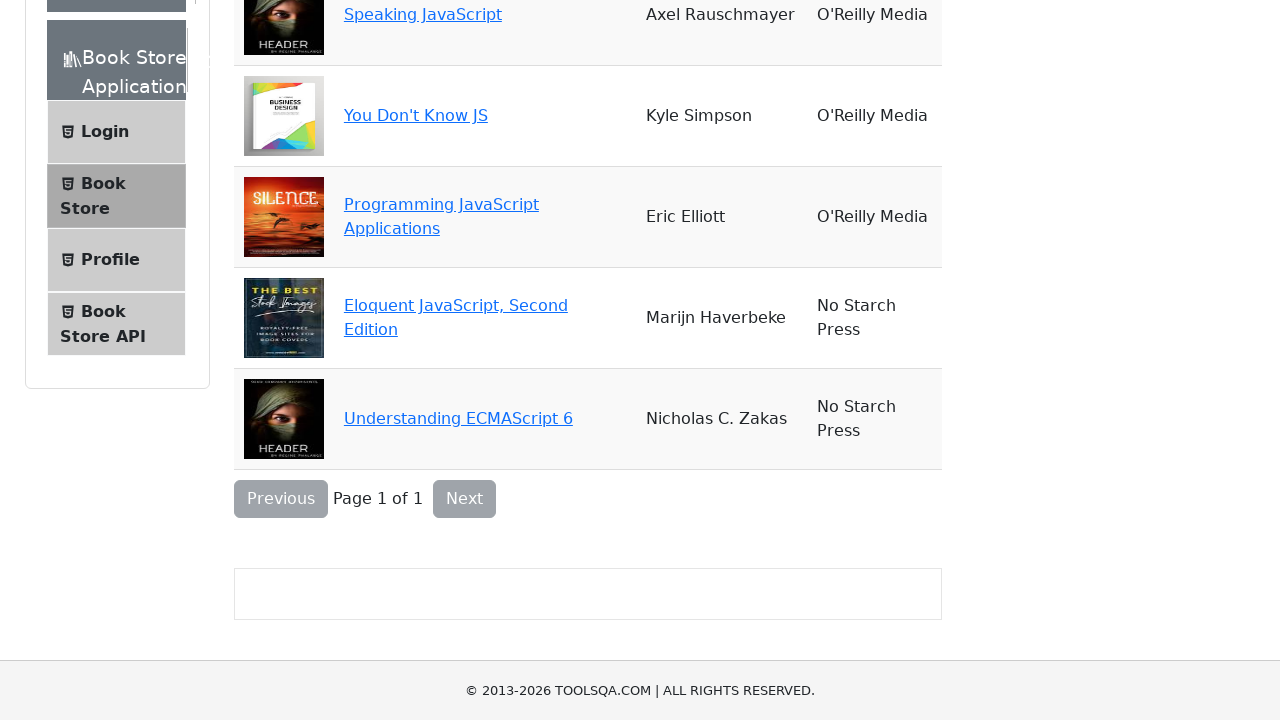